Navigates to the Genshuixue (高途在线) education website homepage and verifies it loads successfully

Starting URL: http://www.genshuixue.com/

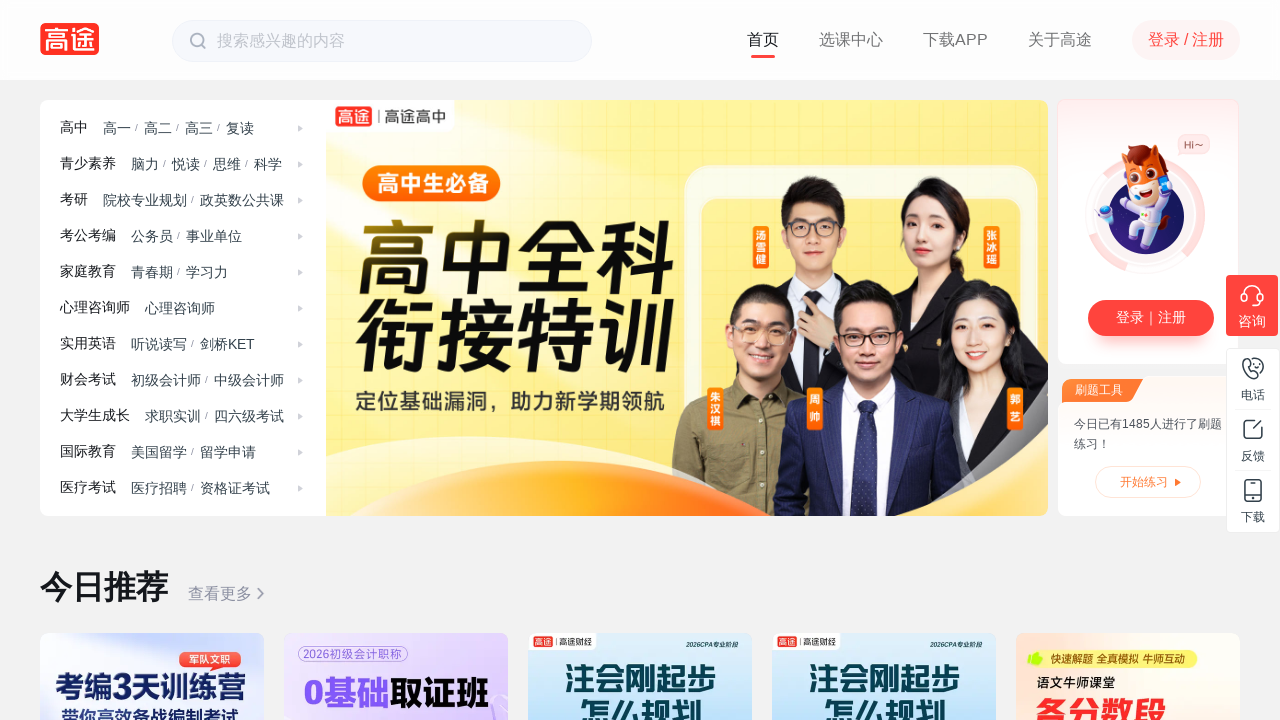

Waited for page to reach networkidle state
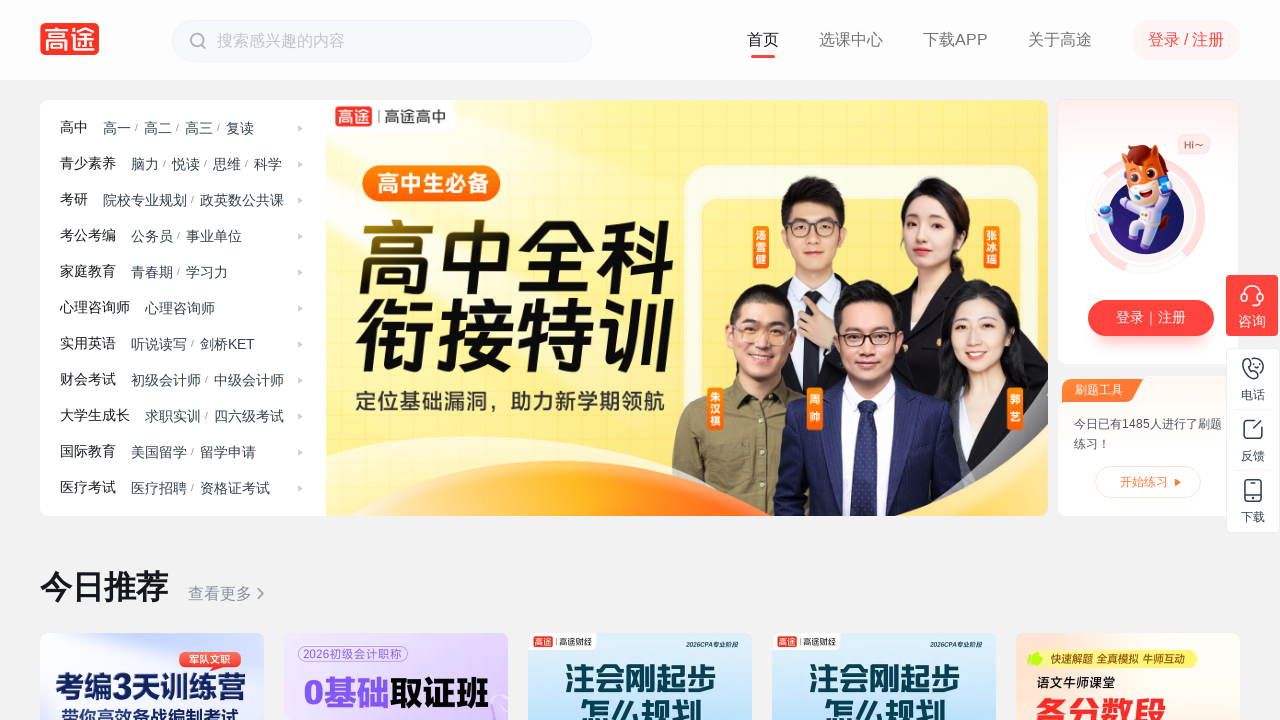

Verified body element is present on Genshuixue homepage
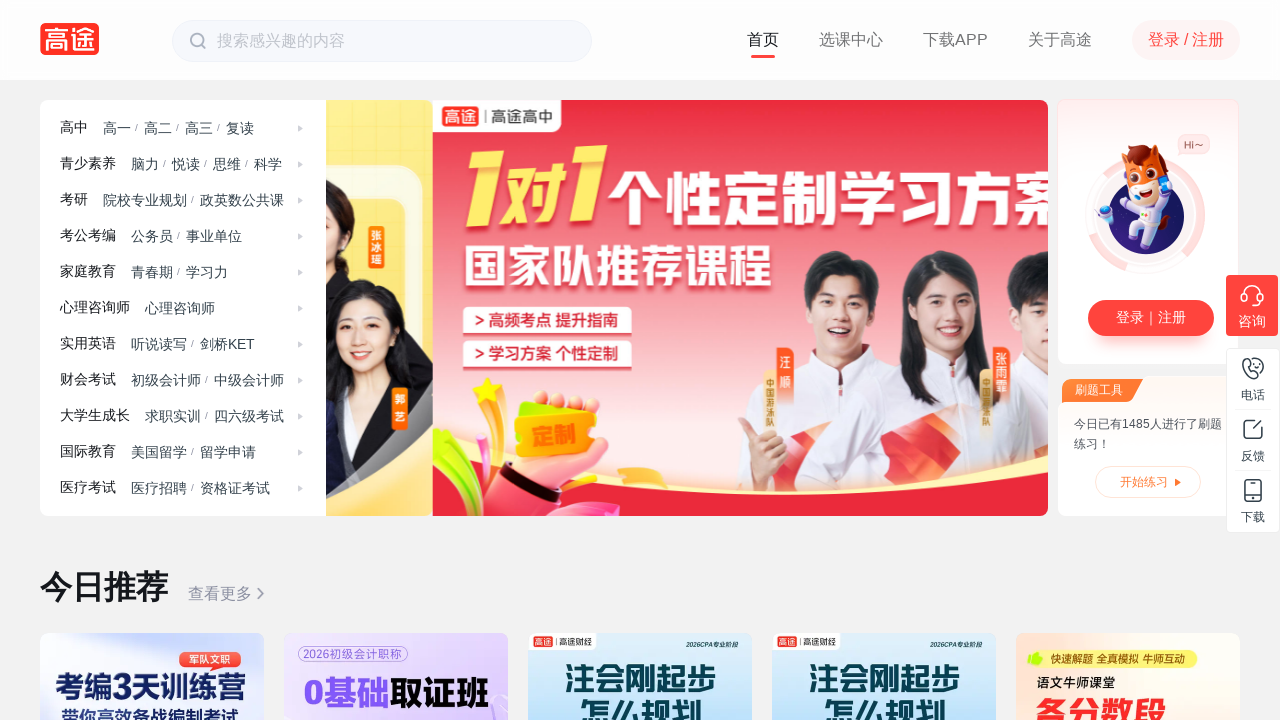

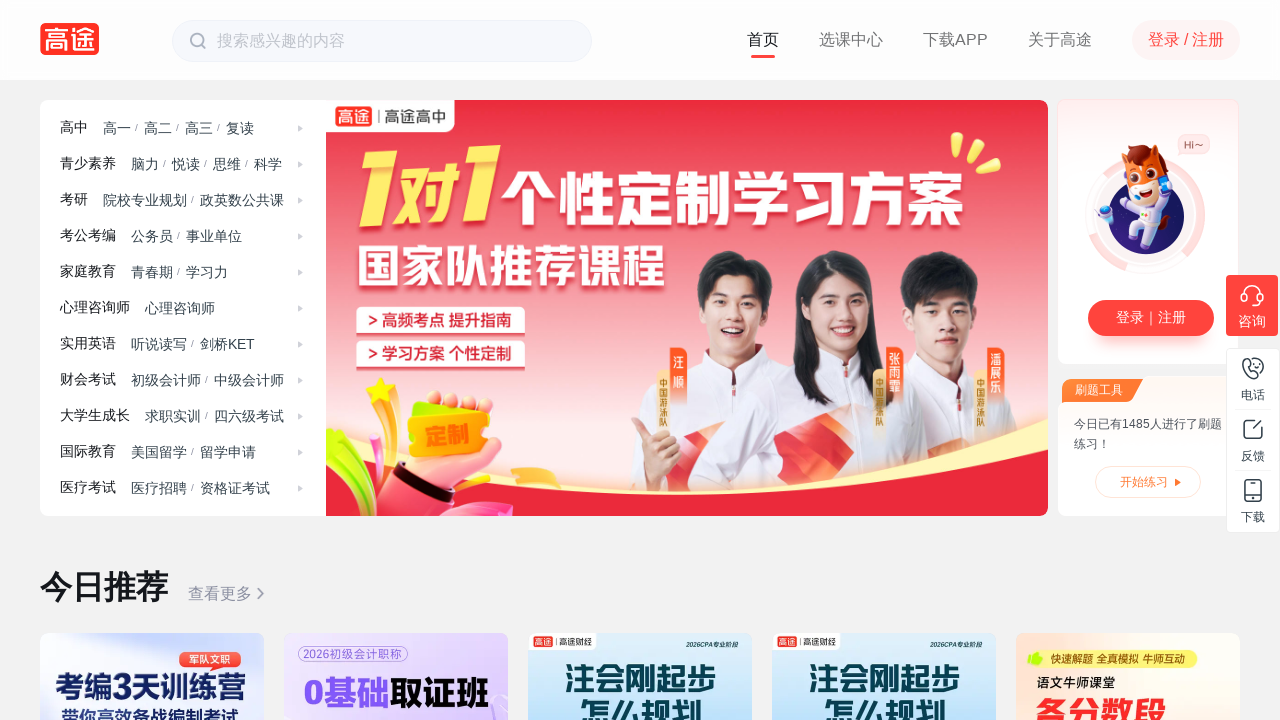